Tests navigation on the DemoQA homepage by clicking on the Elements card and verifying the URL changes to the elements page

Starting URL: https://demoqa.com/

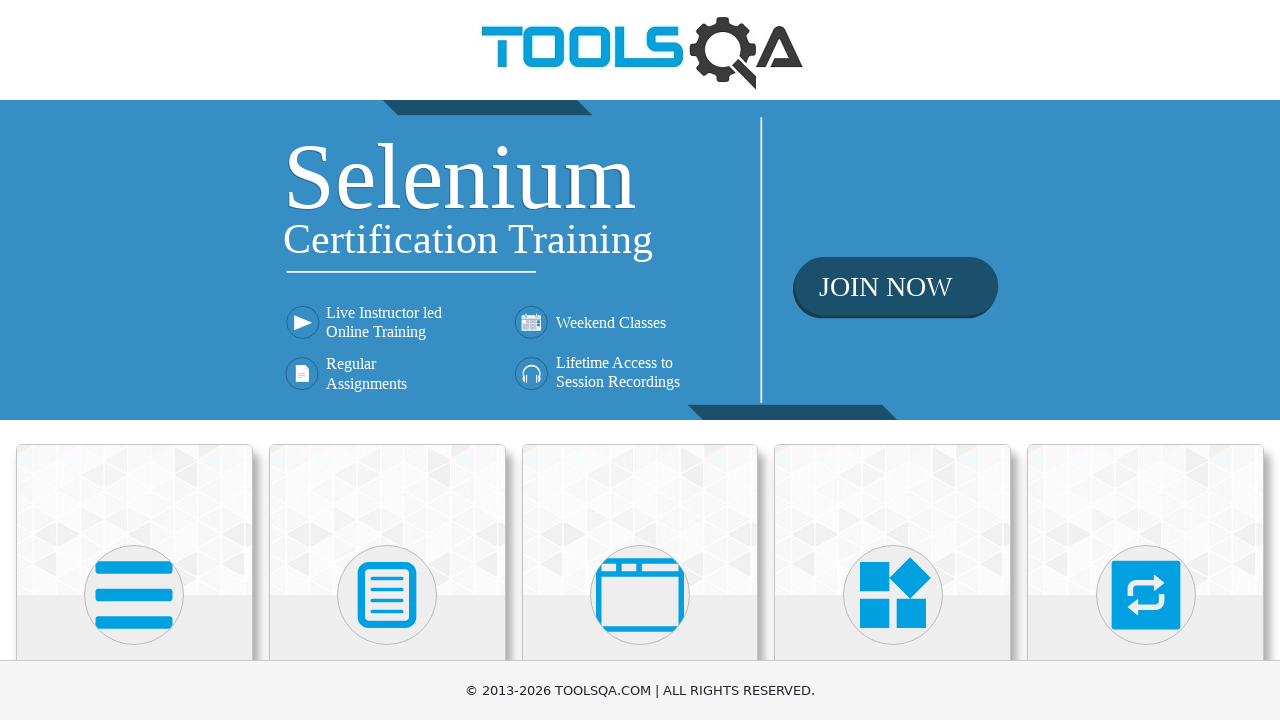

Clicked on the Elements card at (134, 360) on .card-body
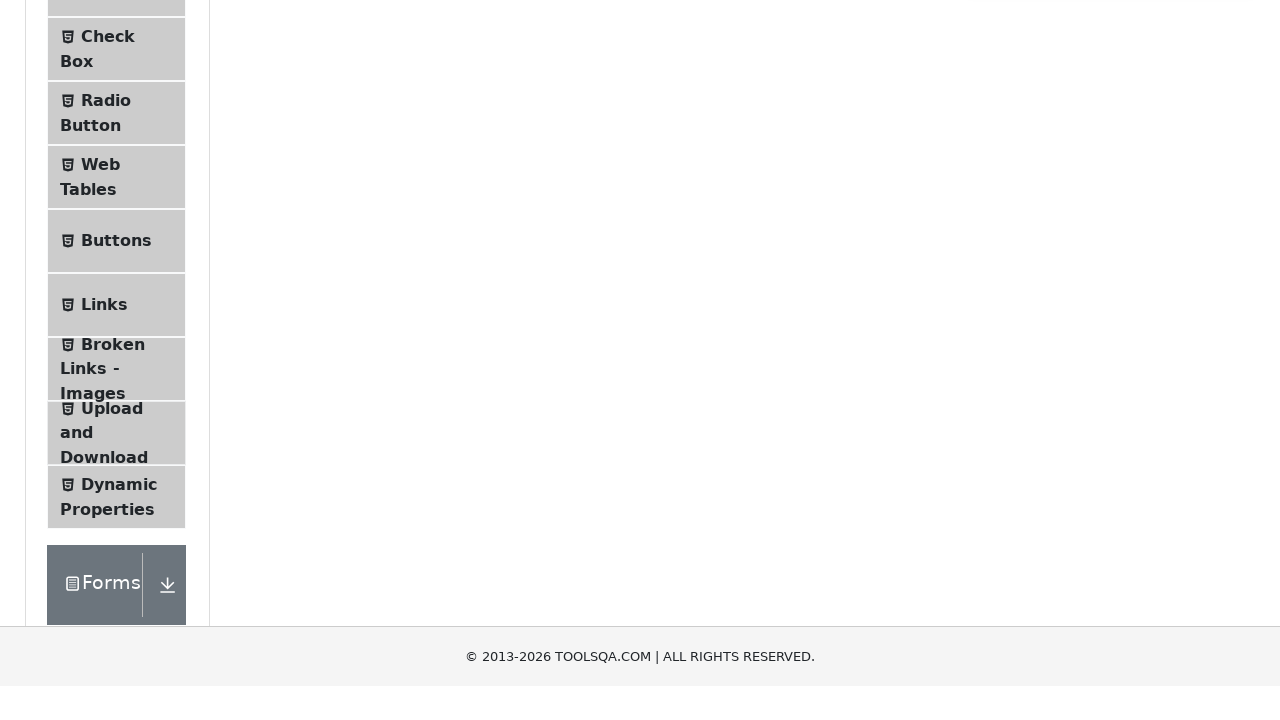

Waited for navigation to elements page
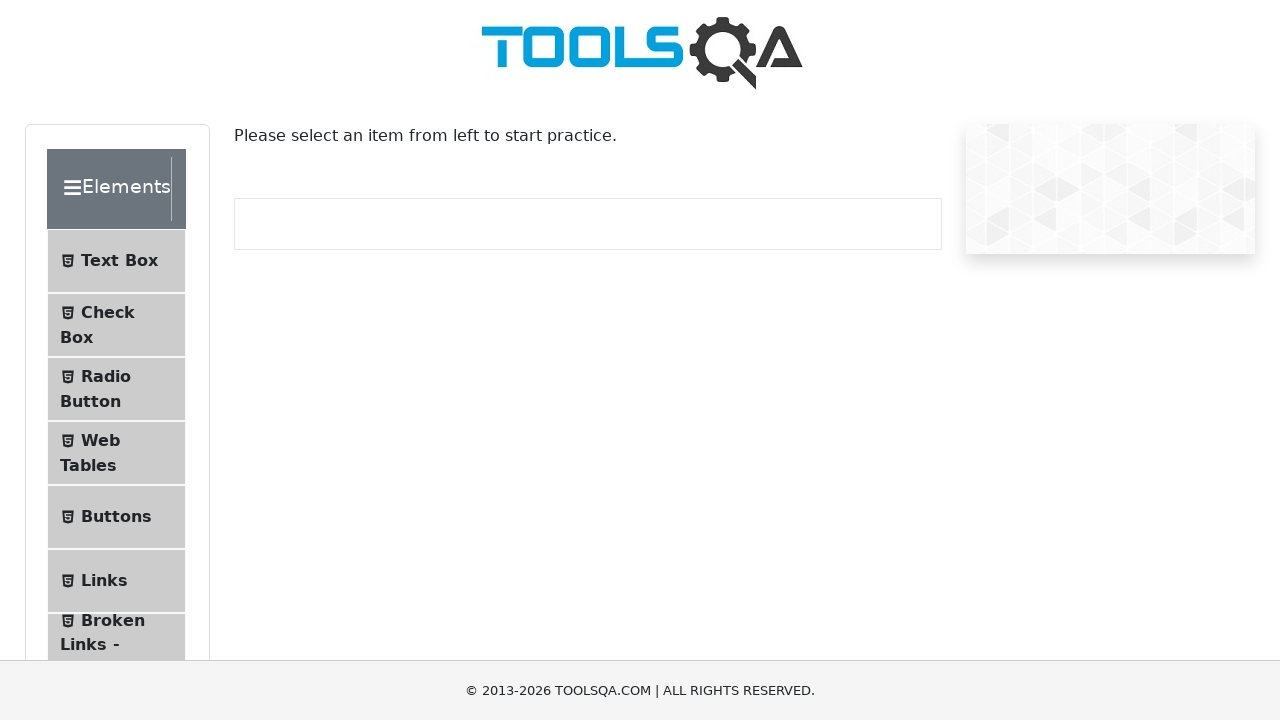

Verified URL is https://demoqa.com/elements
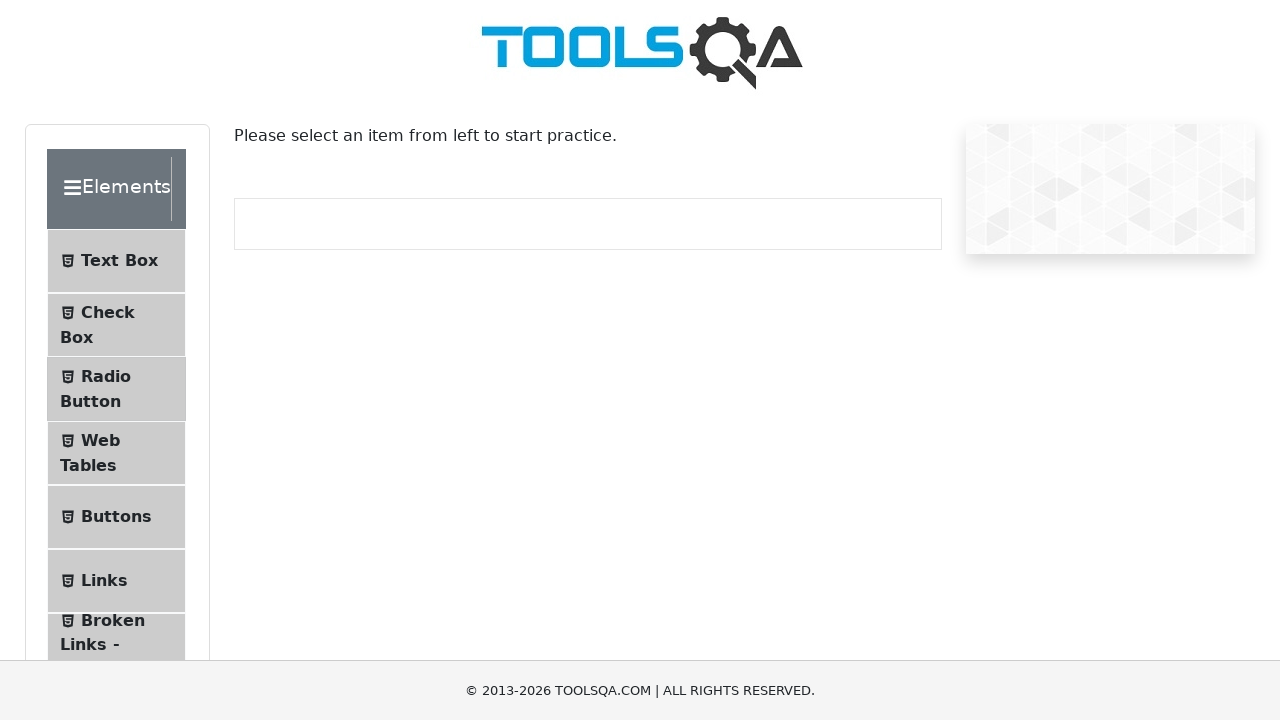

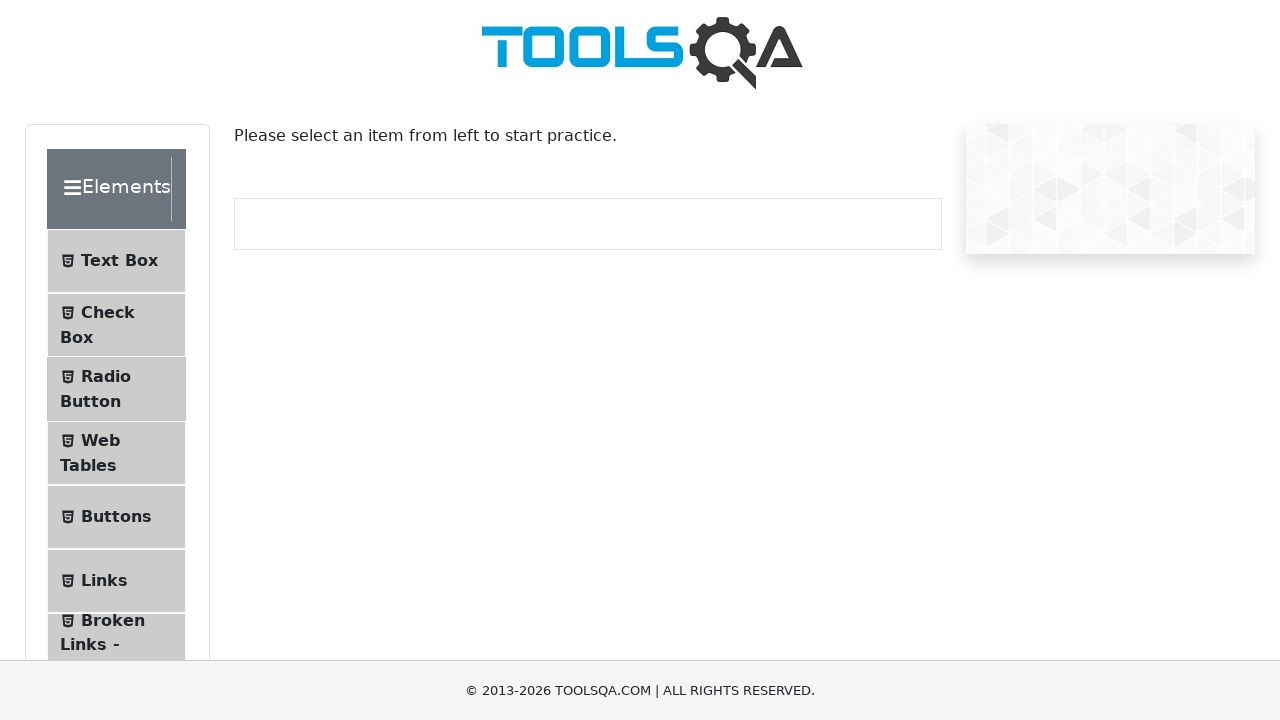